Tests fluent wait functionality by clicking a button that starts a timer and waiting for a dynamic element to appear on the page

Starting URL: http://seleniumpractise.blogspot.com/2016/08/how-to-use-explicit-wait-in-selenium.html

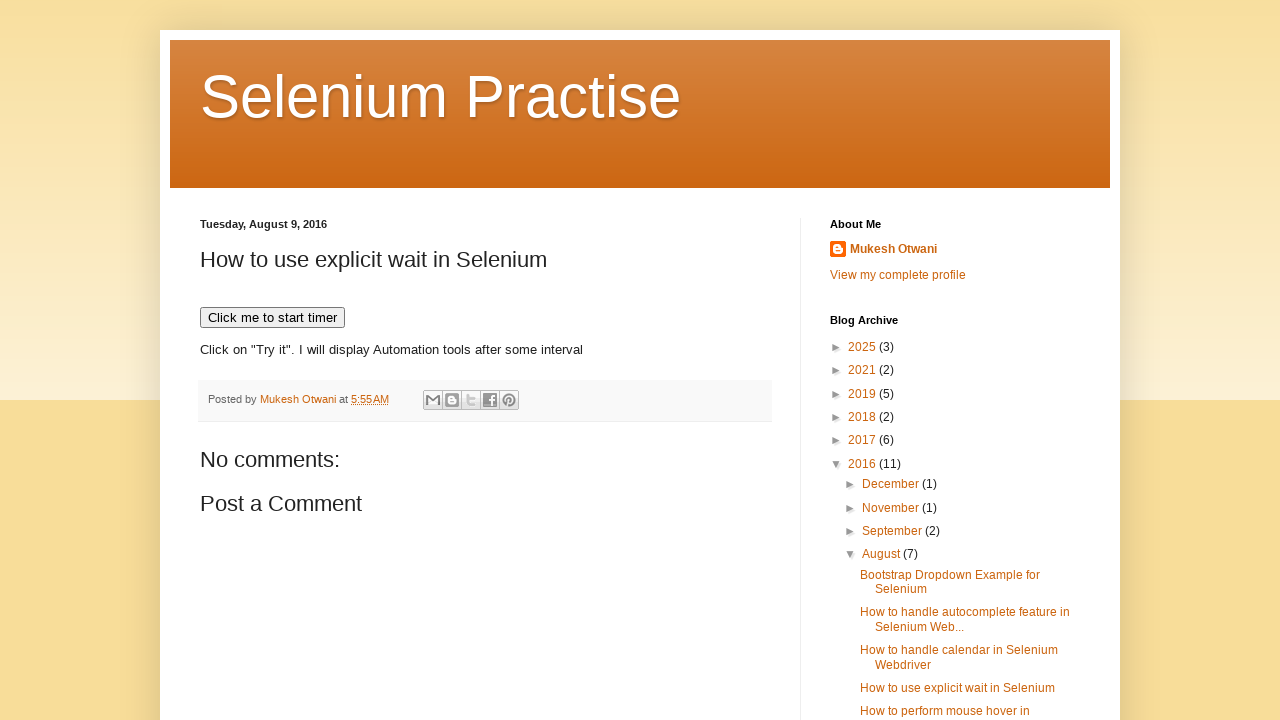

Navigated to fluent wait test page
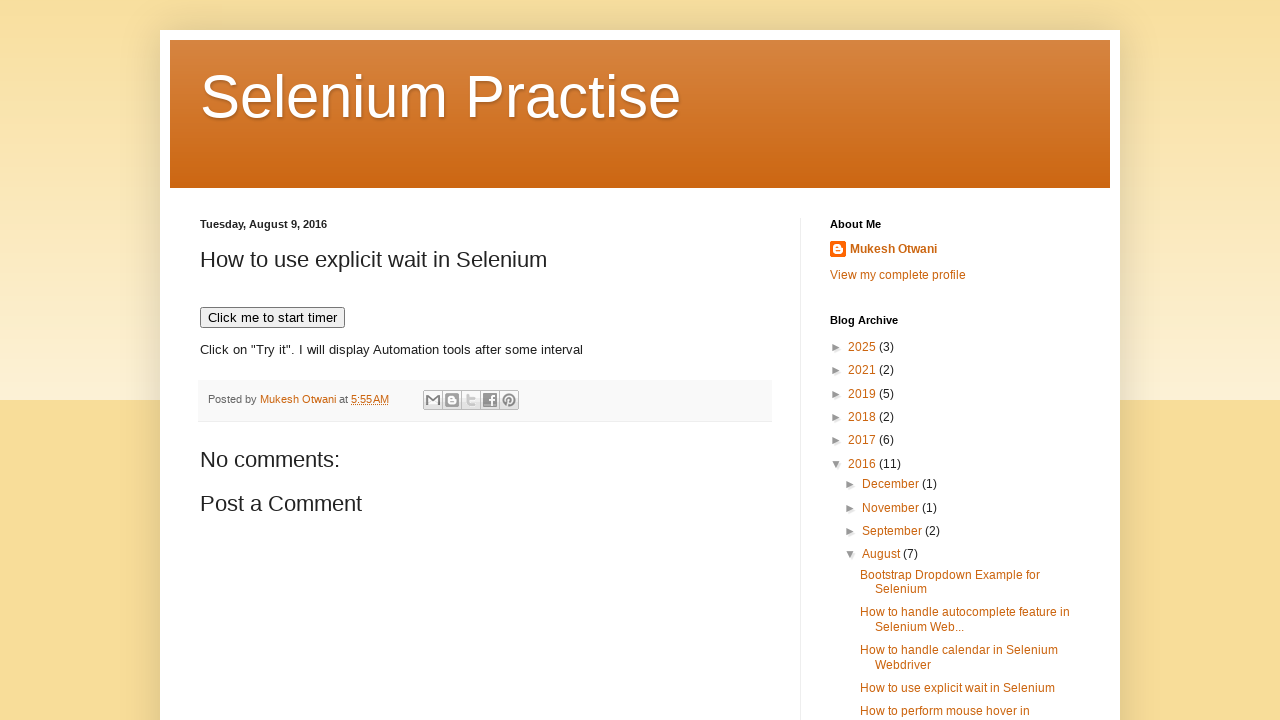

Clicked button to start timer at (272, 318) on xpath=//button[text()='Click me to start timer']
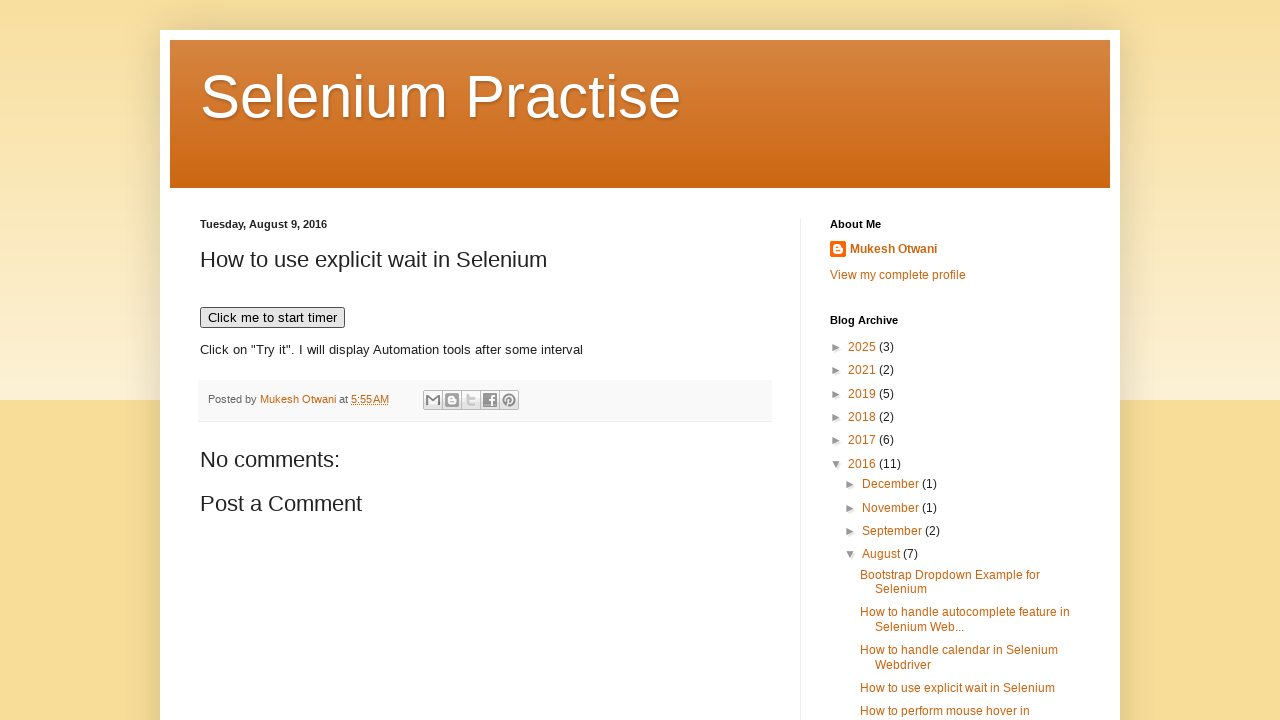

Dynamic element appeared after fluent wait
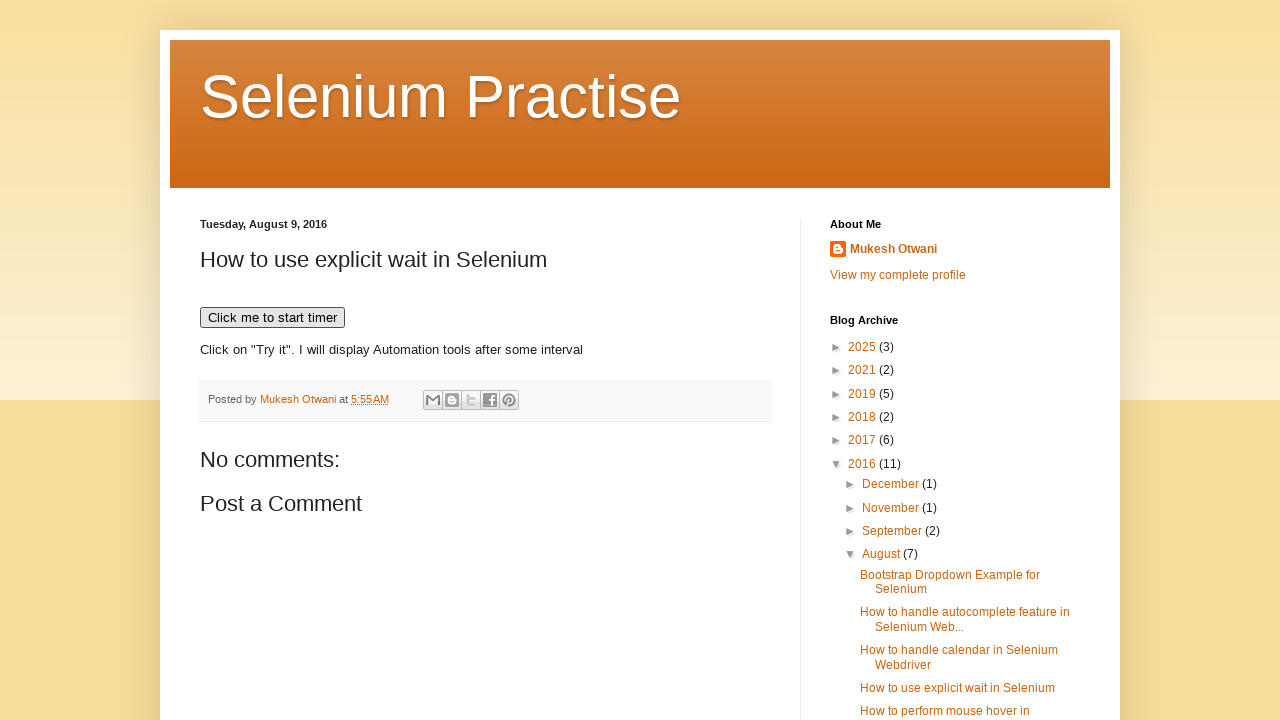

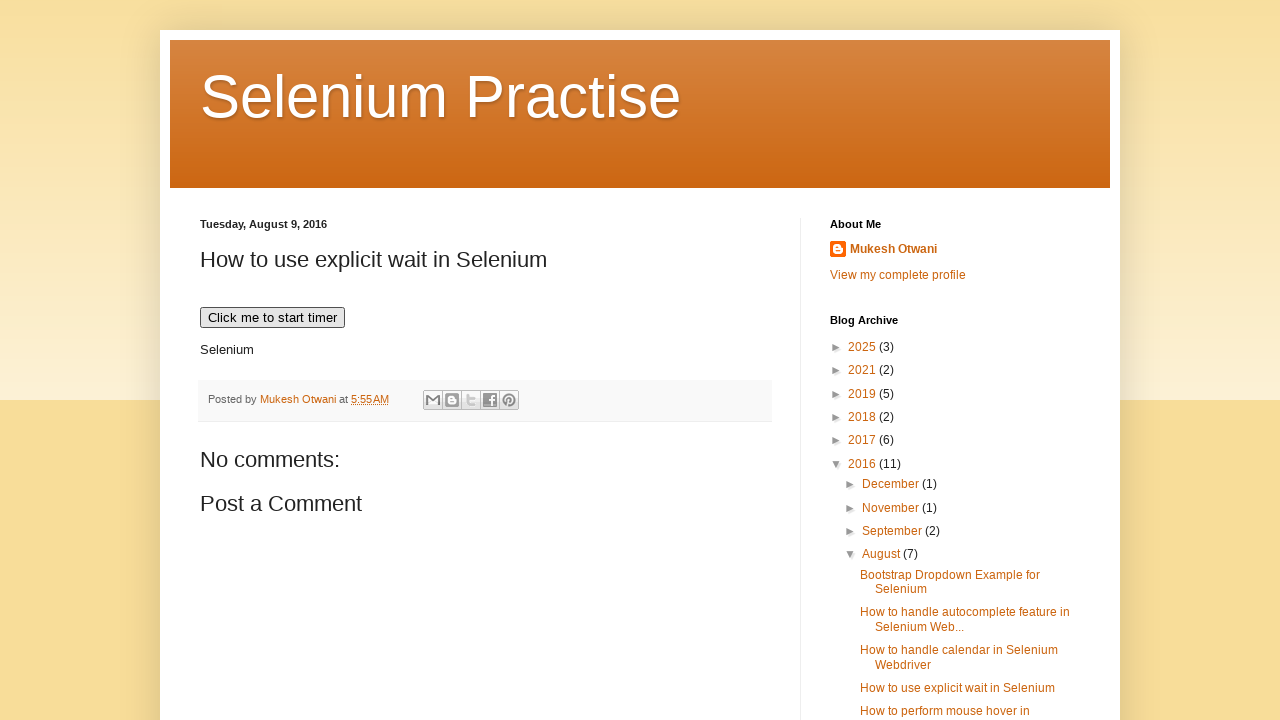